Tests browser navigation functionality by navigating between two websites, then using back, forward, and refresh browser controls.

Starting URL: https://www.spicejet.com/

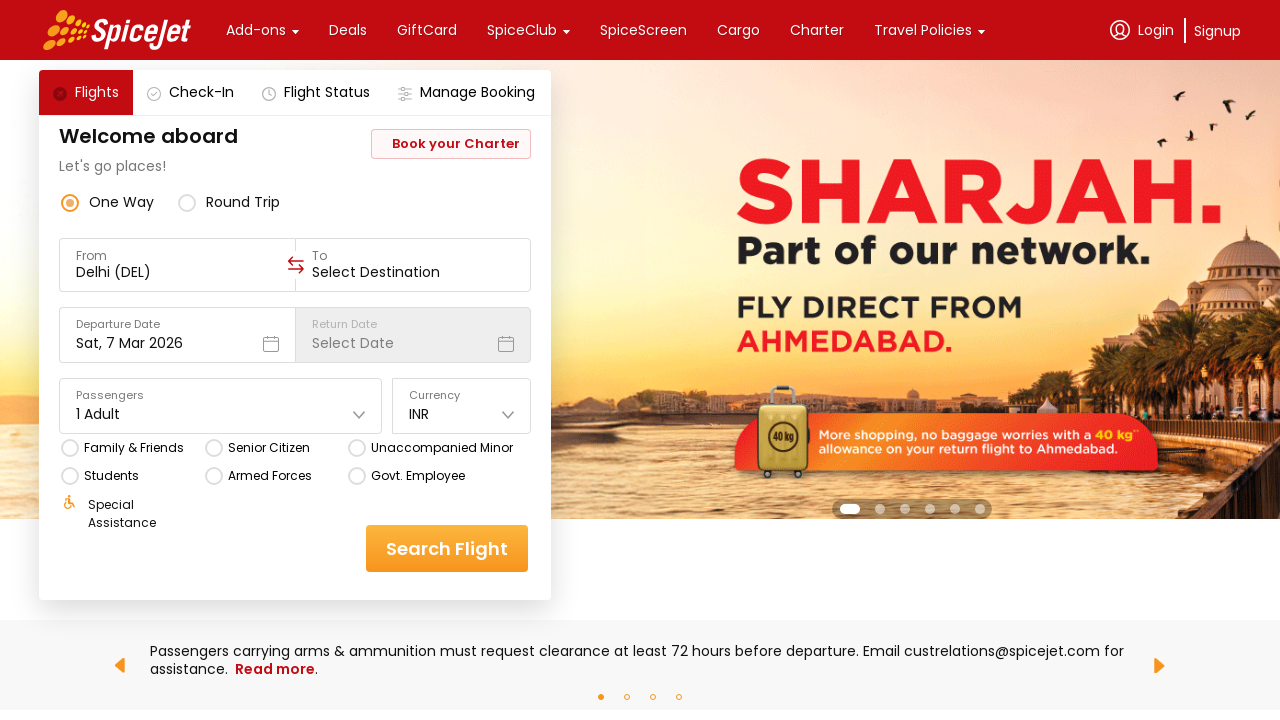

Navigated to Flipkart website
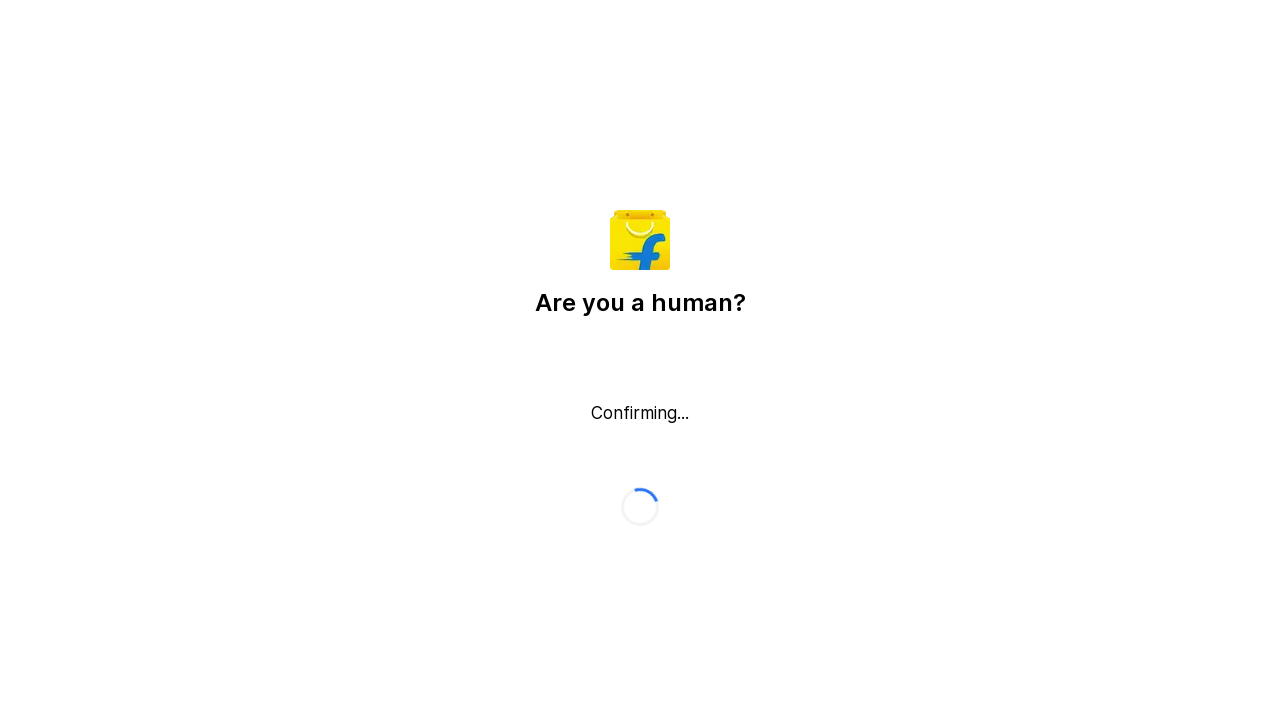

Navigated back to SpiceJet website
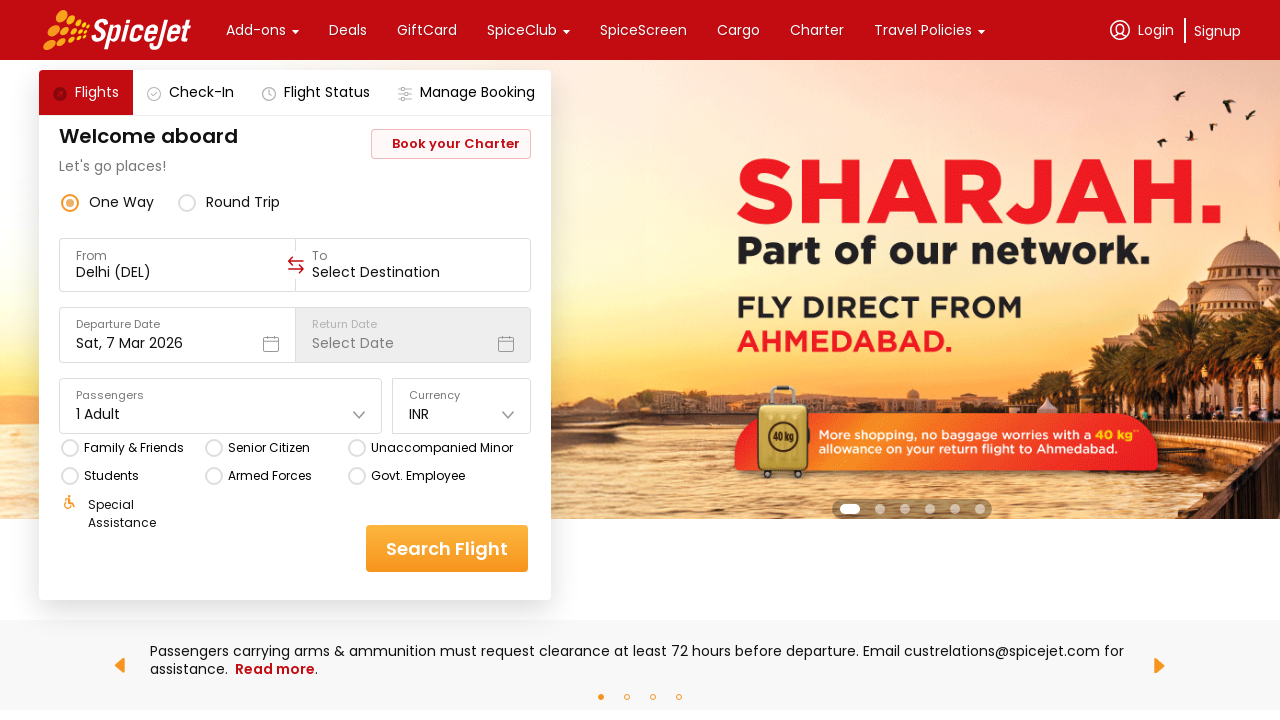

Navigated forward to Flipkart website
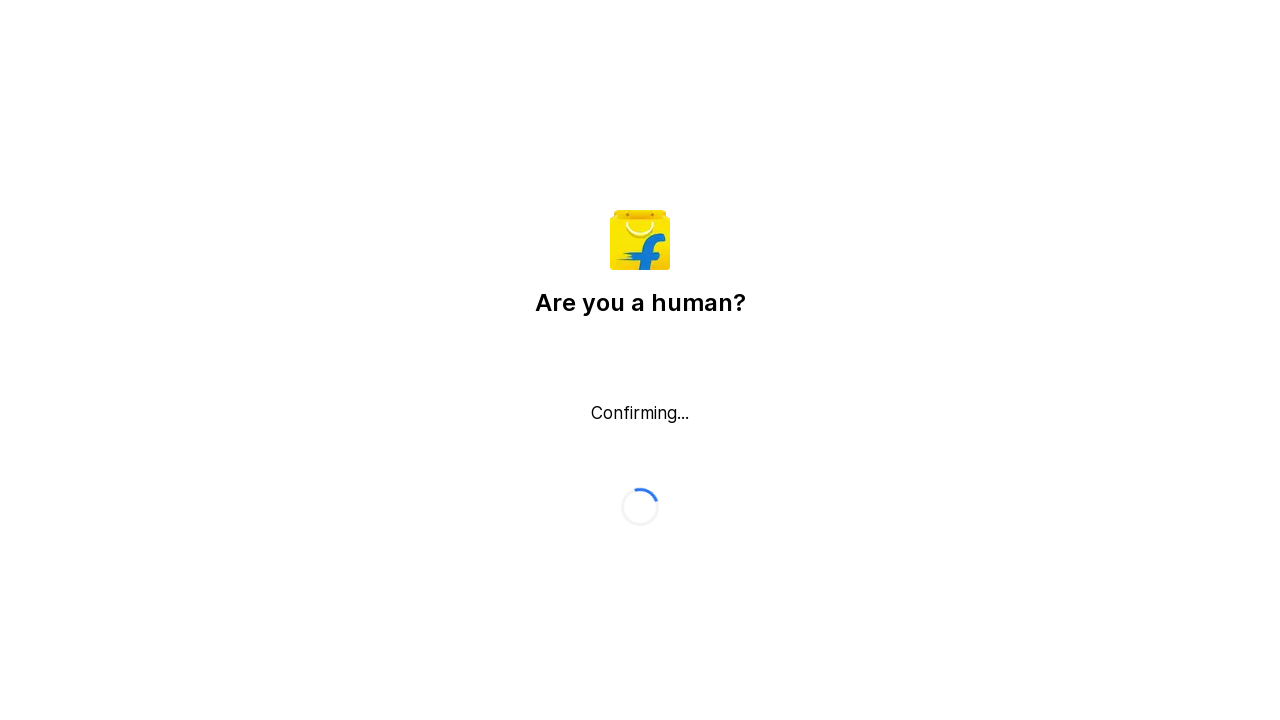

Refreshed the current page
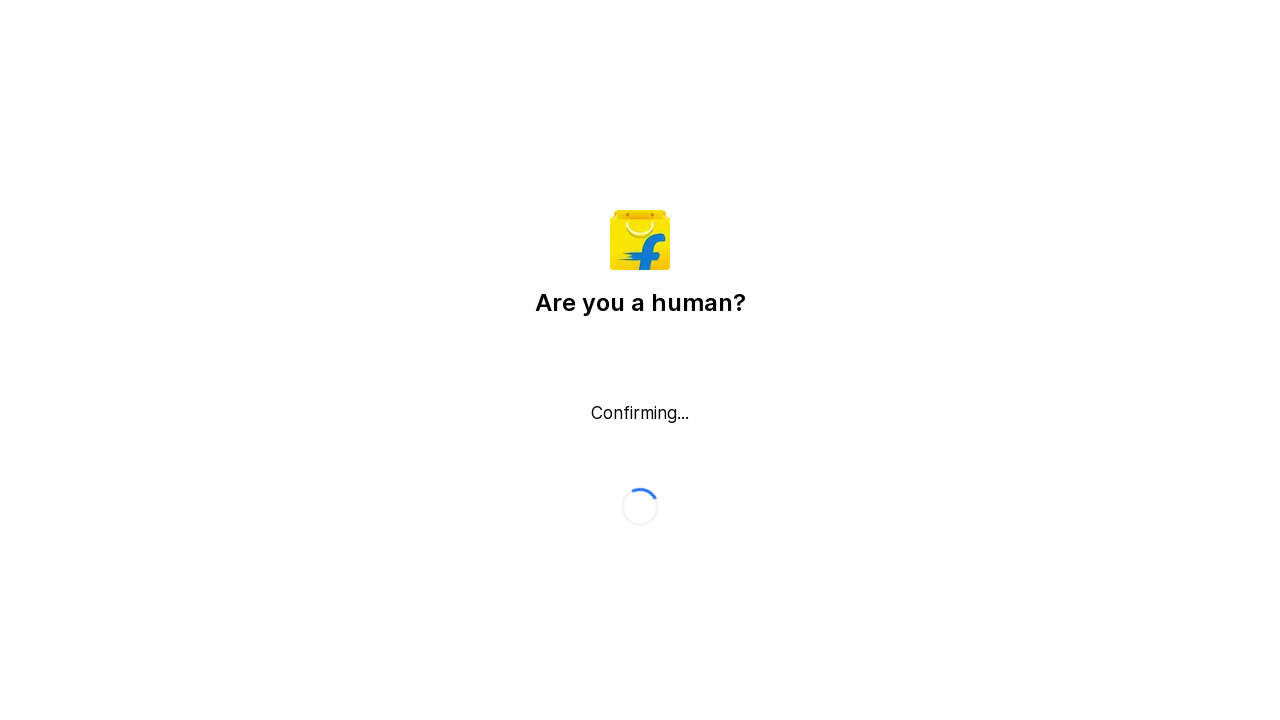

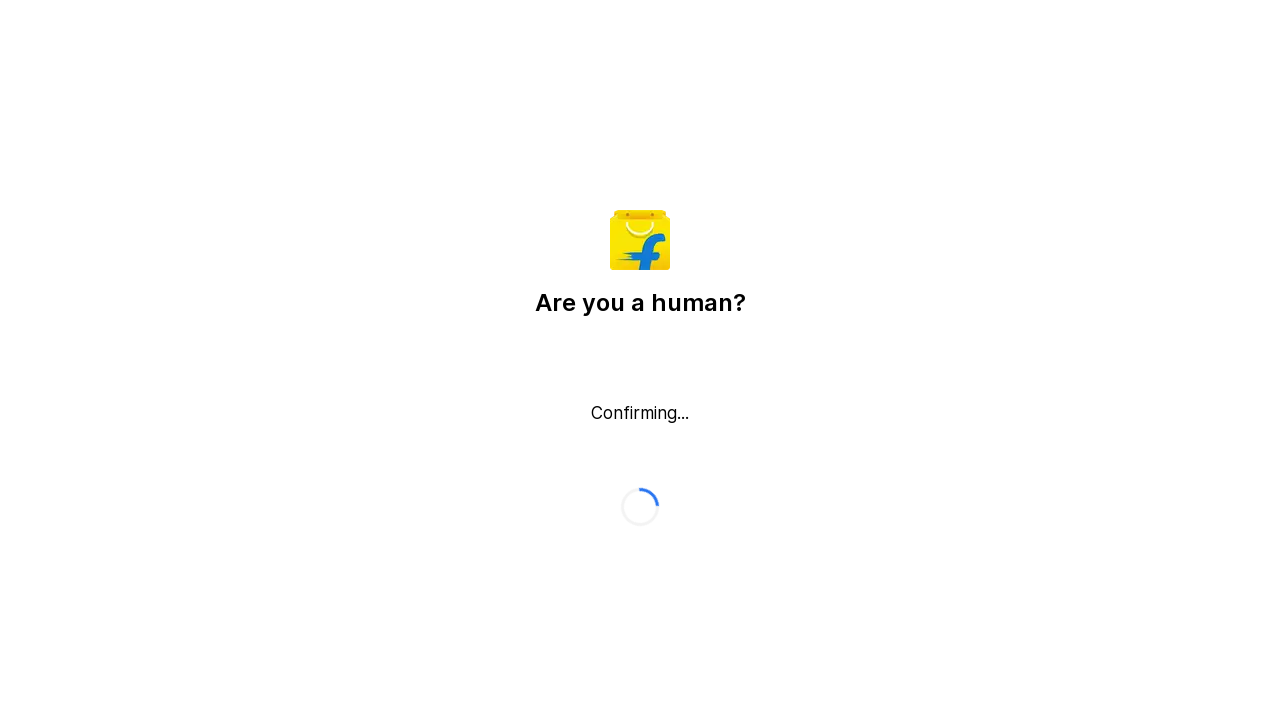